Tests a simple form by navigating to a page and clicking the submit button

Starting URL: http://suninjuly.github.io/simple_form_find_task.html

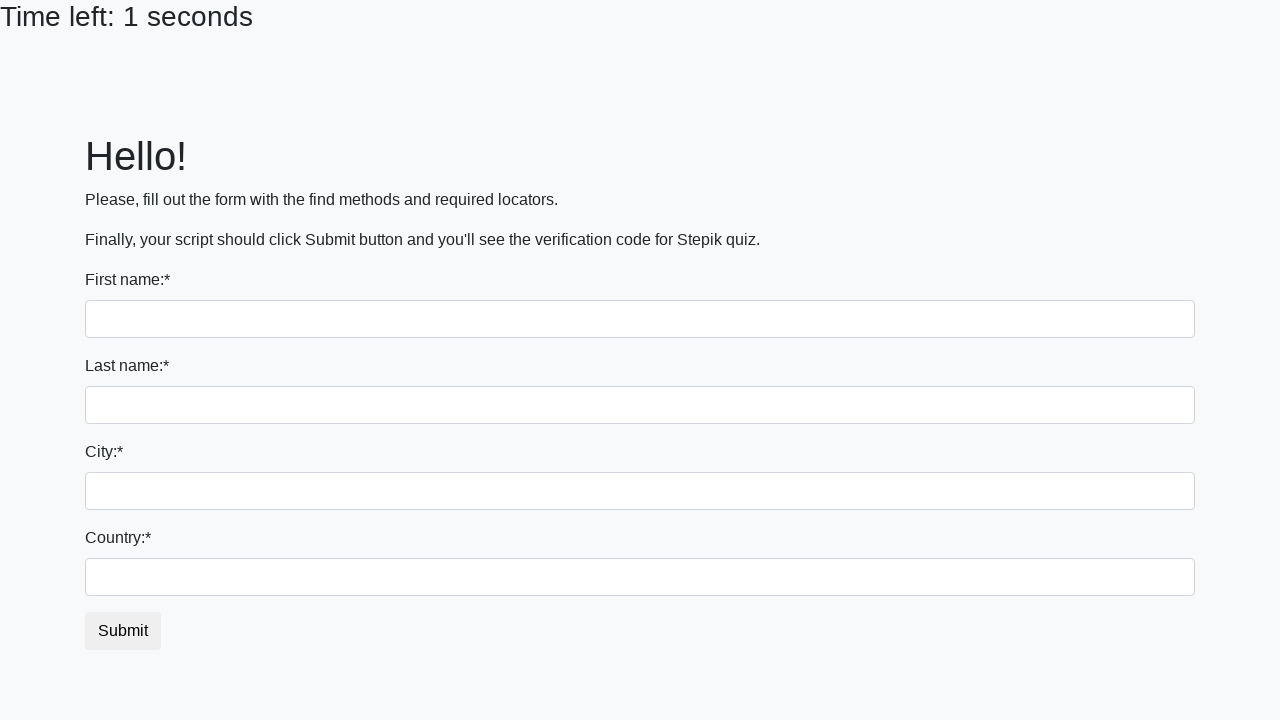

Clicked the submit button on the simple form at (123, 631) on #submit_button
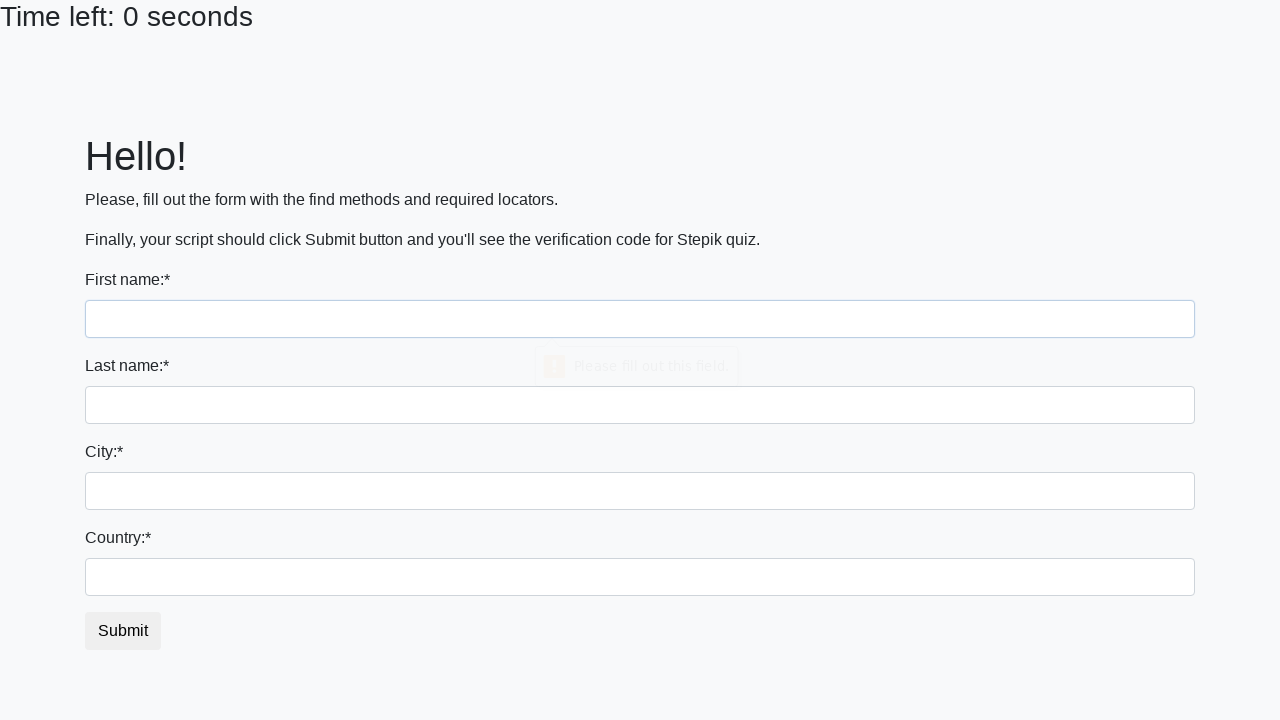

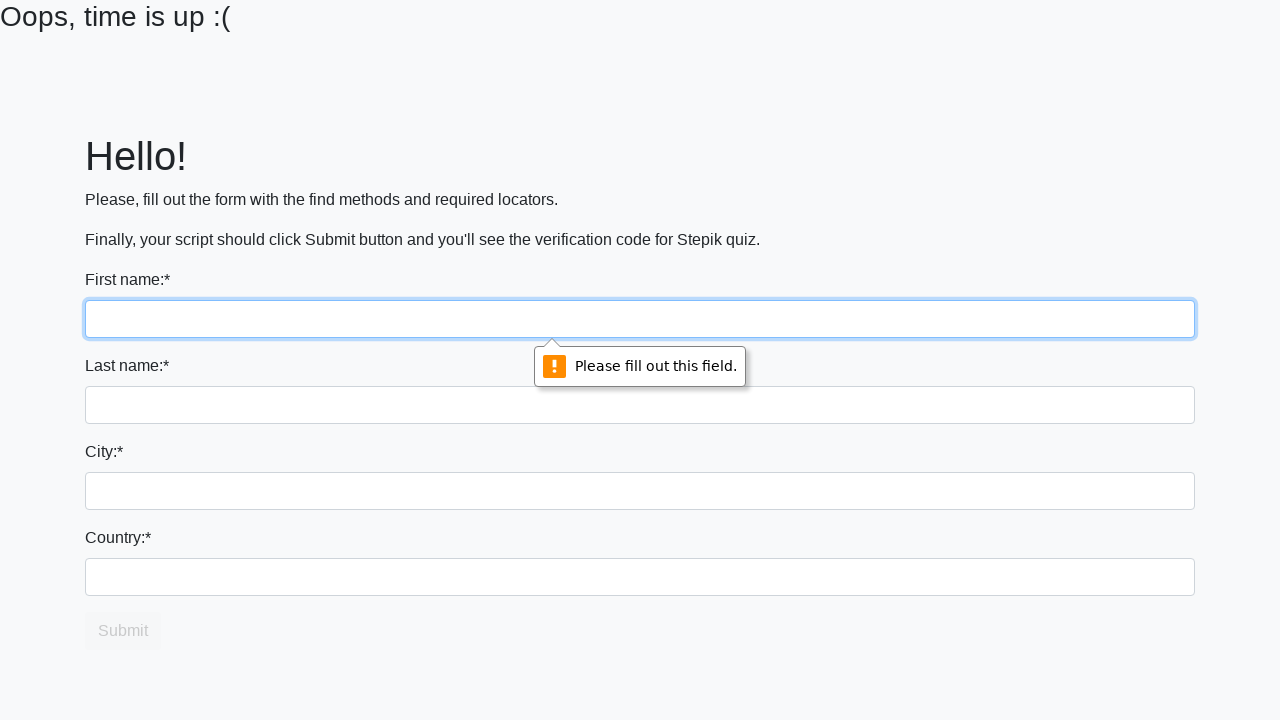